Tests JavaScript alert handling by clicking a button that triggers a JS alert, accepting the alert, and verifying the result message is displayed correctly.

Starting URL: https://the-internet.herokuapp.com/javascript_alerts

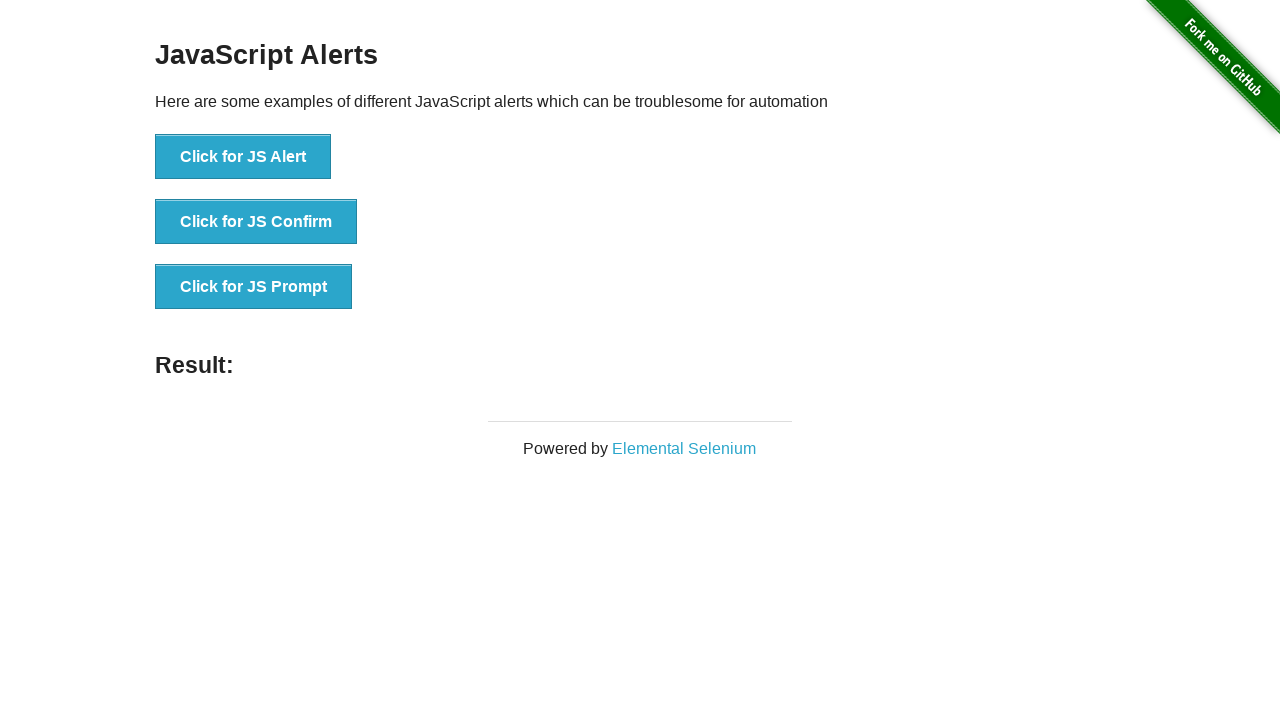

Clicked button to trigger JavaScript alert at (243, 157) on button[onclick="jsAlert()"]
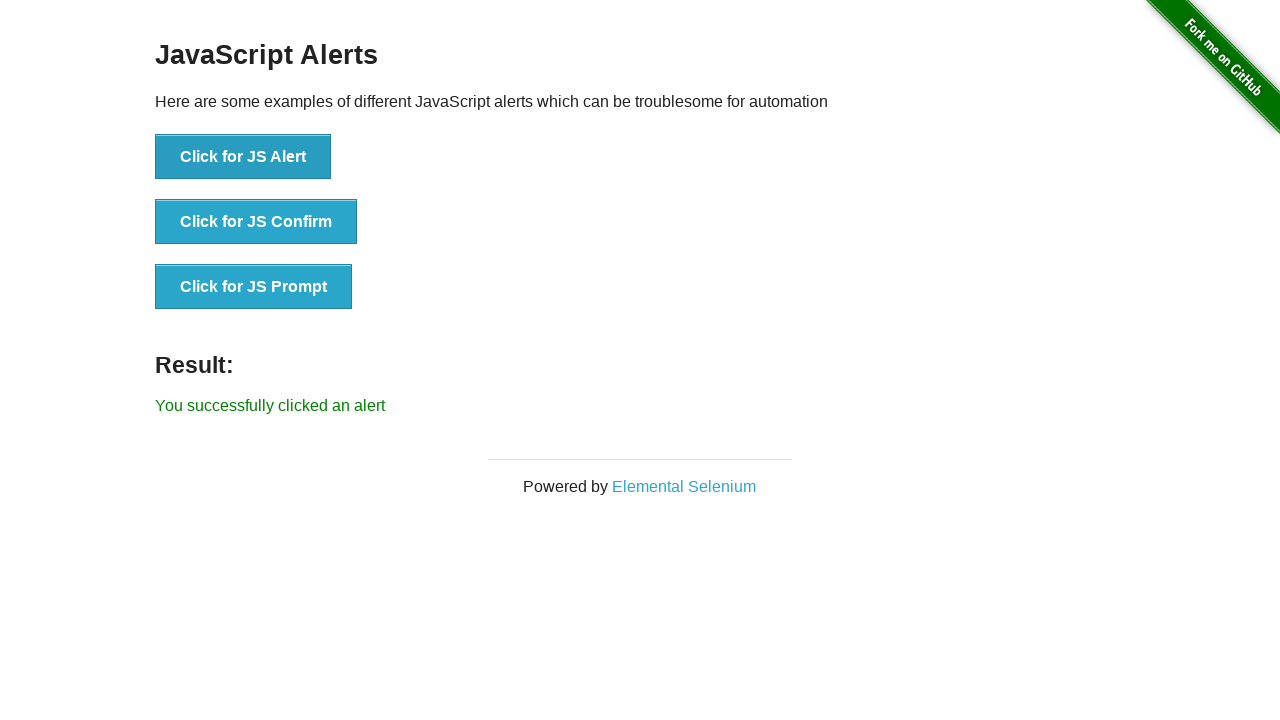

Set up dialog handler to accept JavaScript alert
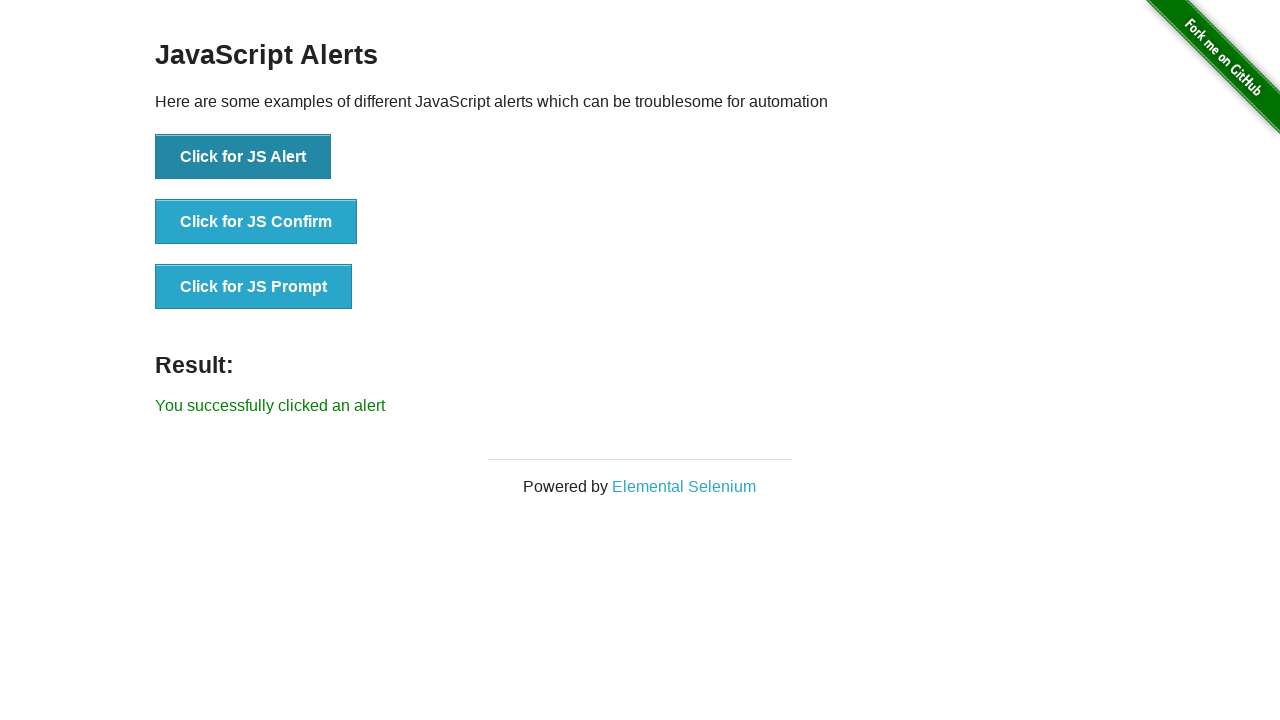

Result message element loaded and visible
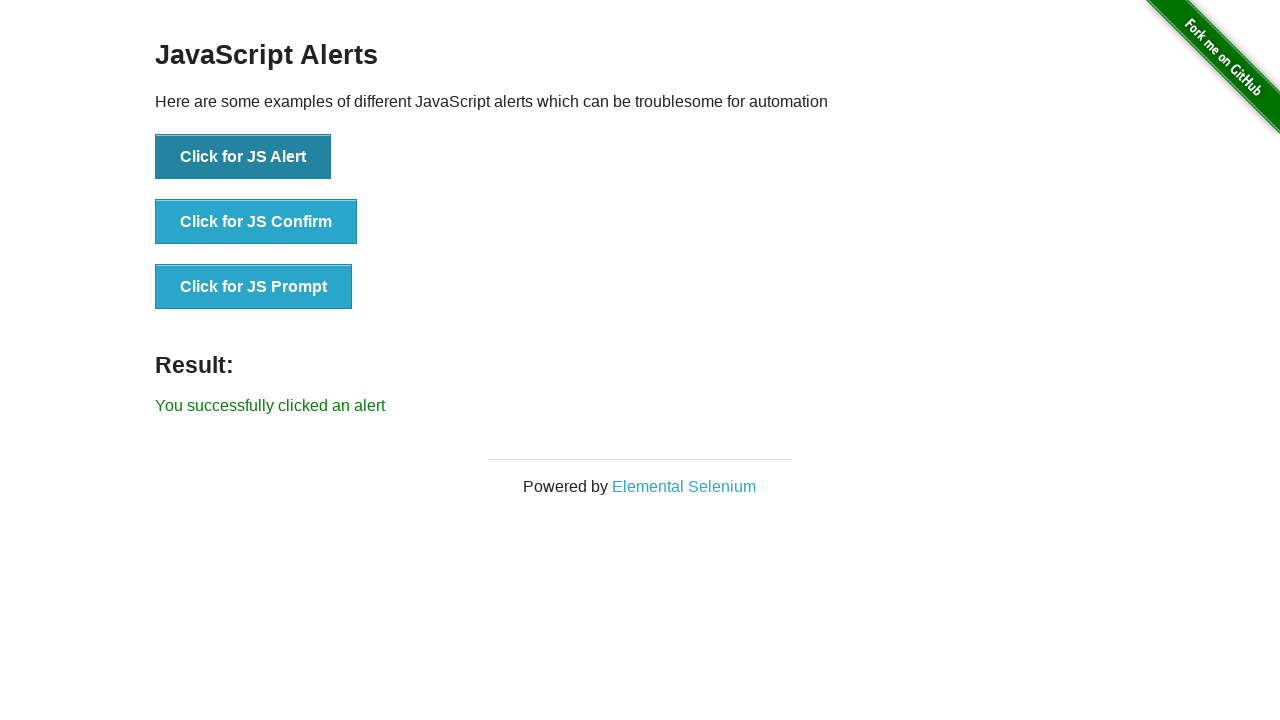

Verified result message displays 'You successfully clicked an alert'
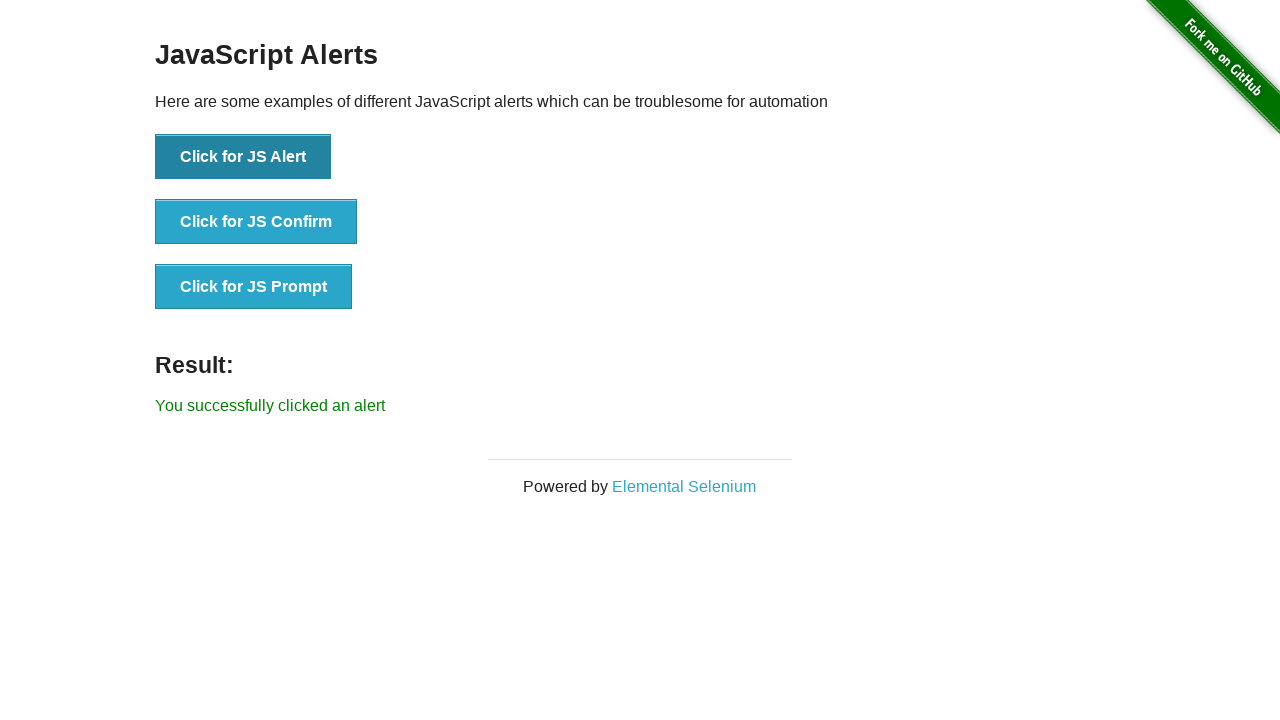

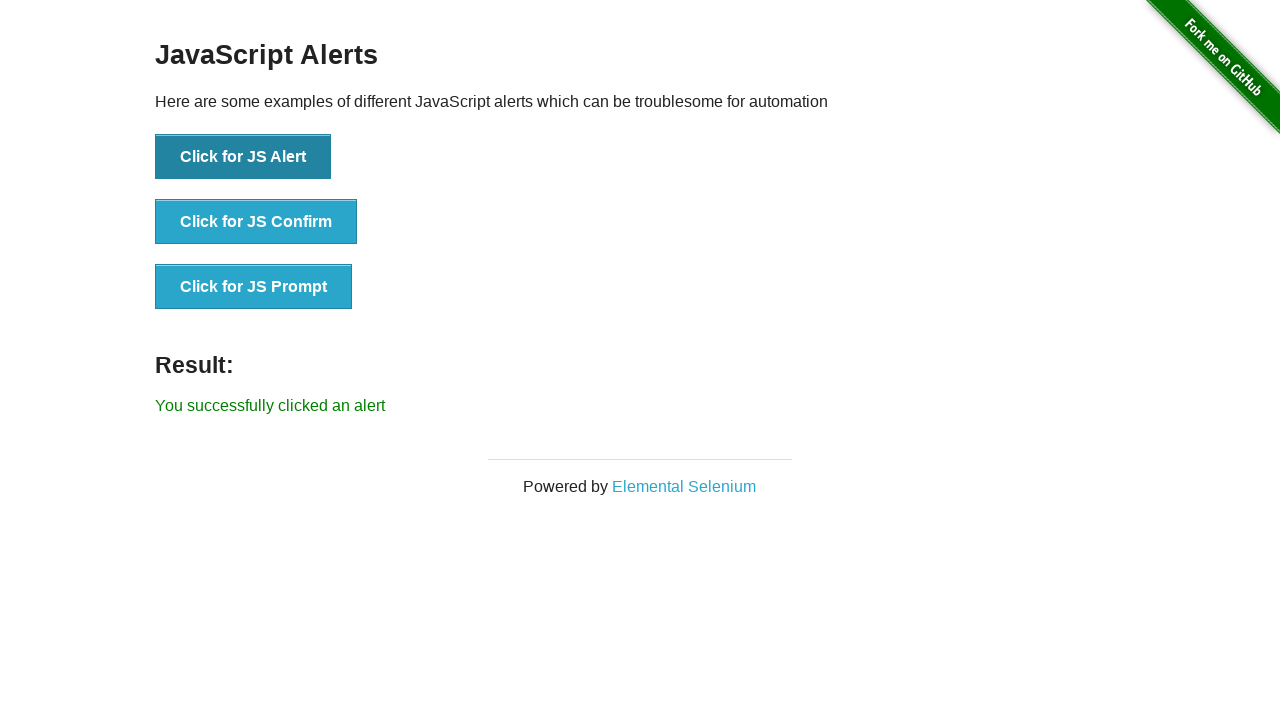